Tests file download functionality by navigating to a download page and clicking on a file link to initiate a download.

Starting URL: http://the-internet.herokuapp.com/download

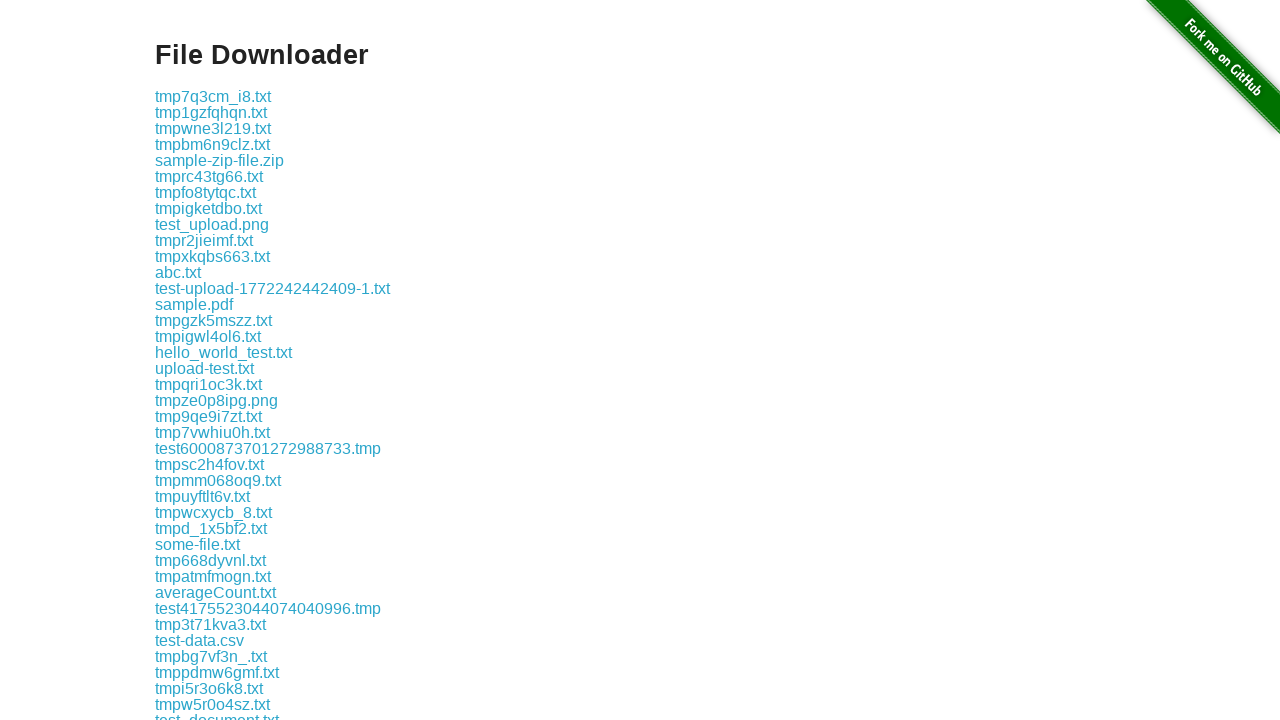

Download link selector loaded on the page
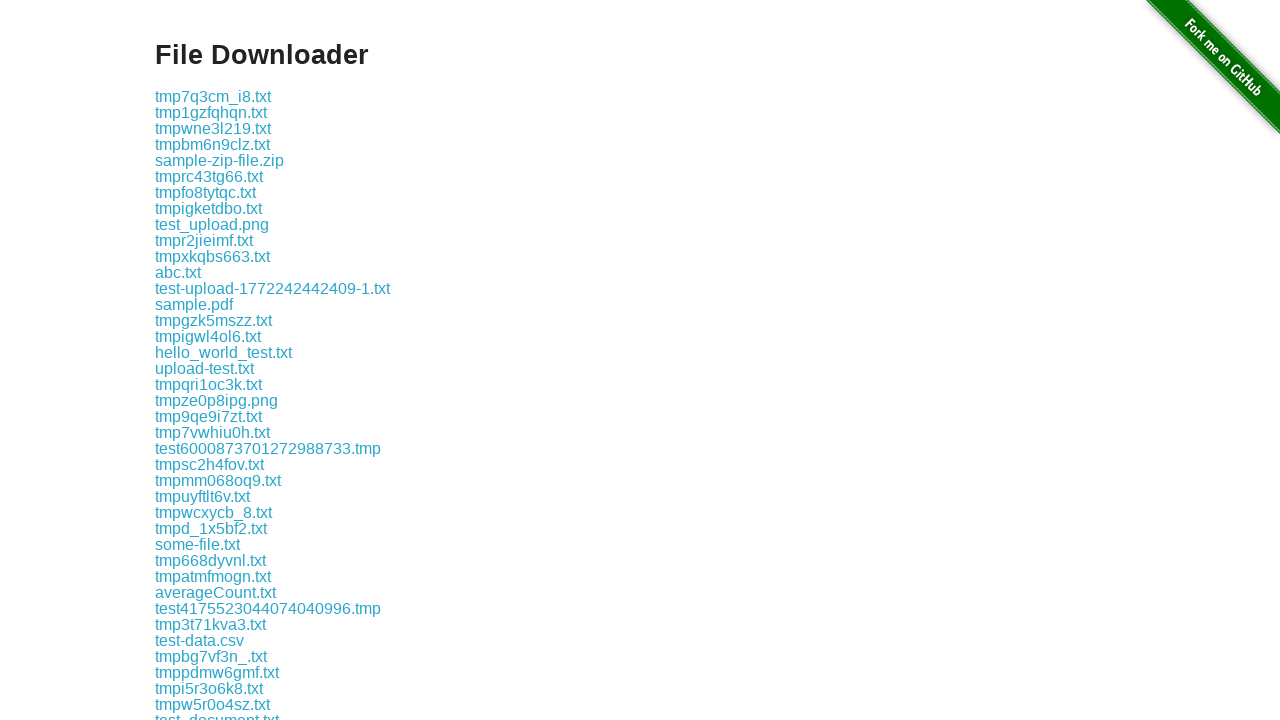

Clicked on some-file.txt to initiate download at (198, 544) on text=some-file.txt
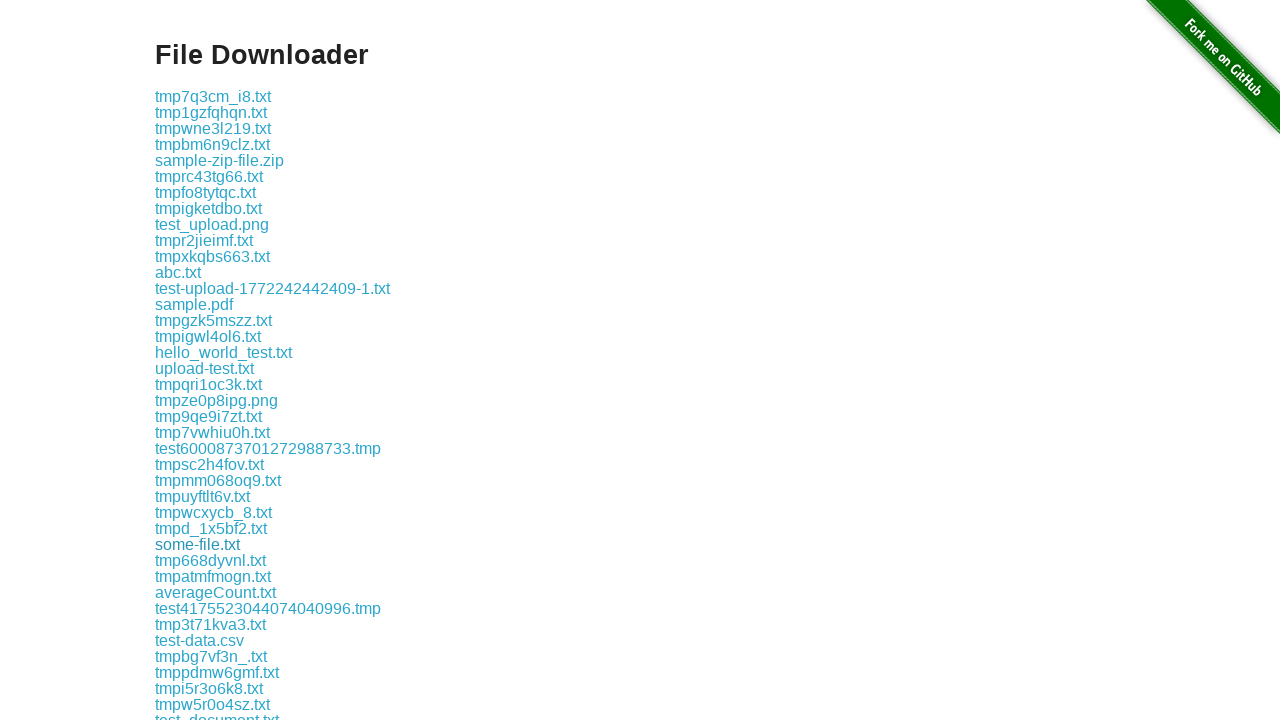

Download completed and file received
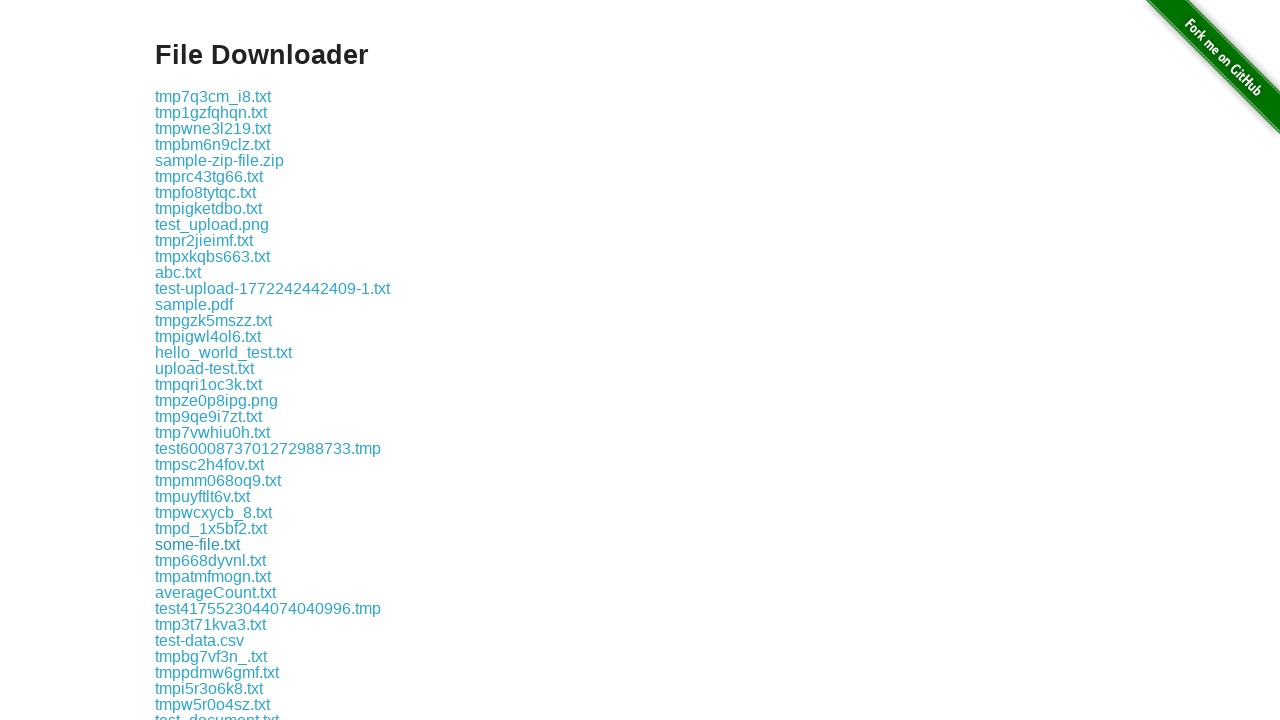

Verified downloaded filename matches expected 'some-file.txt'
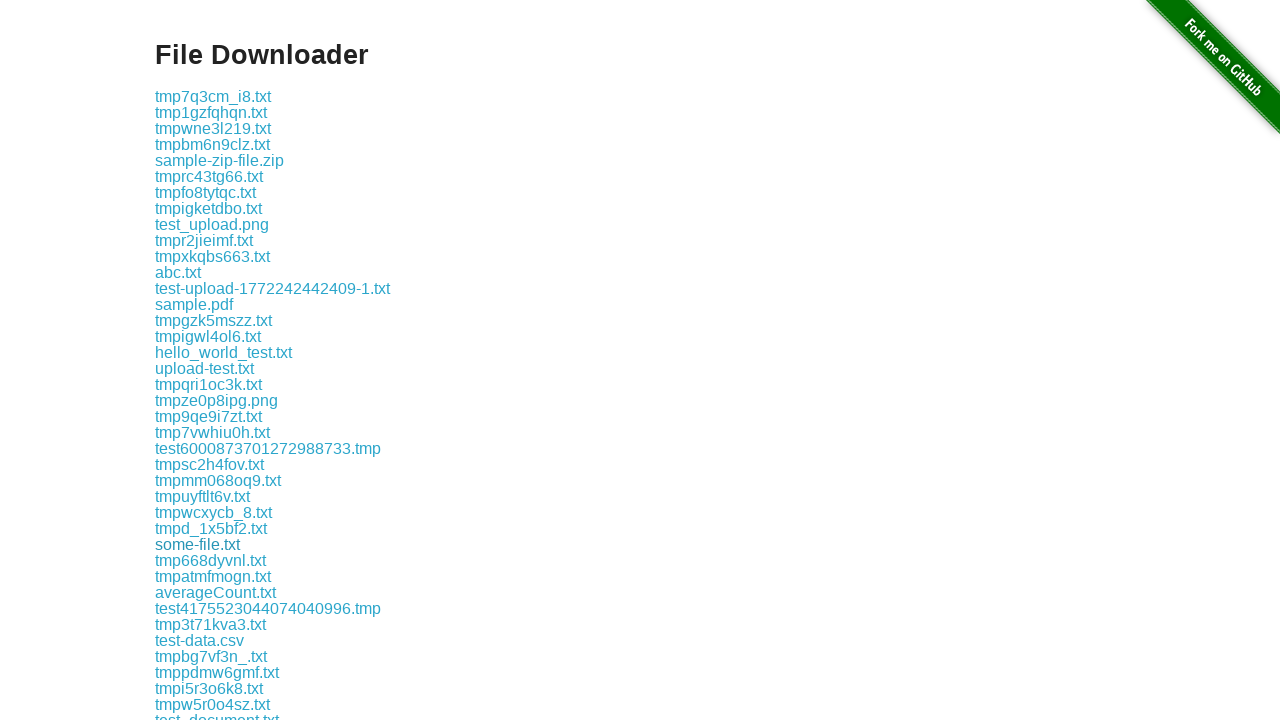

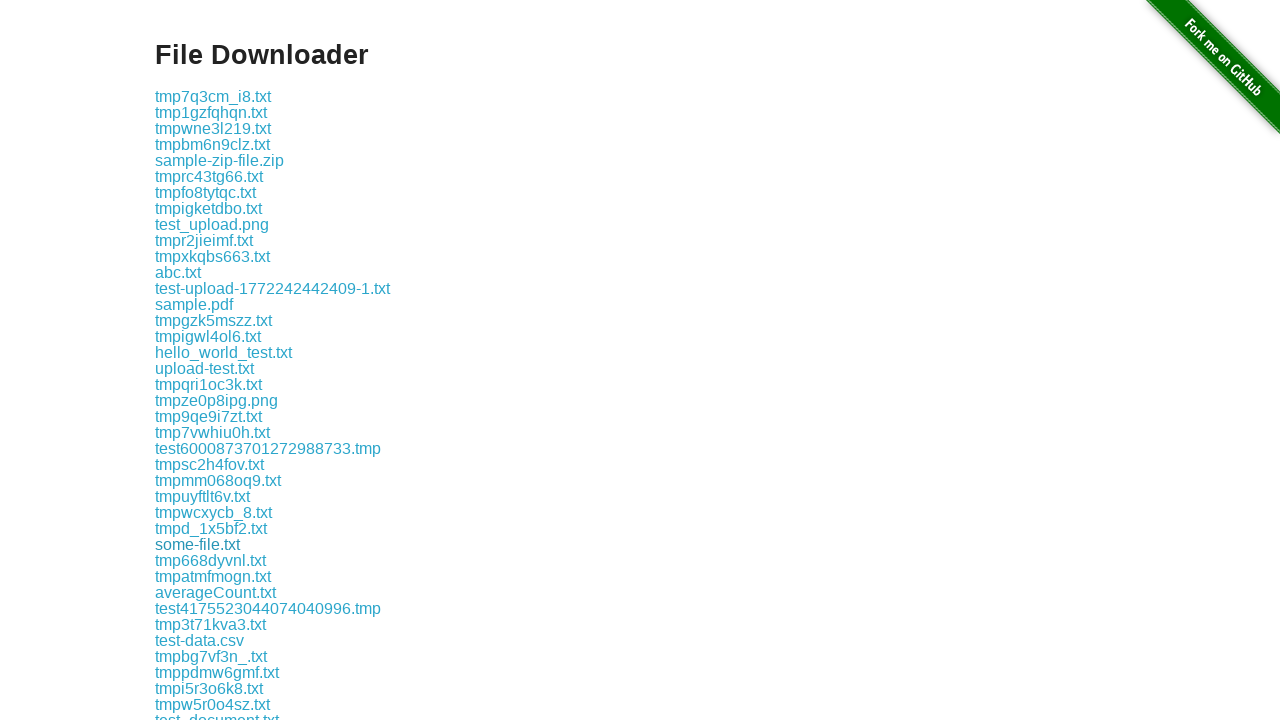